Navigates to the Swarthmore College departments page and clicks on the first department to view its course listings.

Starting URL: https://catalog.swarthmore.edu/content.php?catoid=7&navoid=194

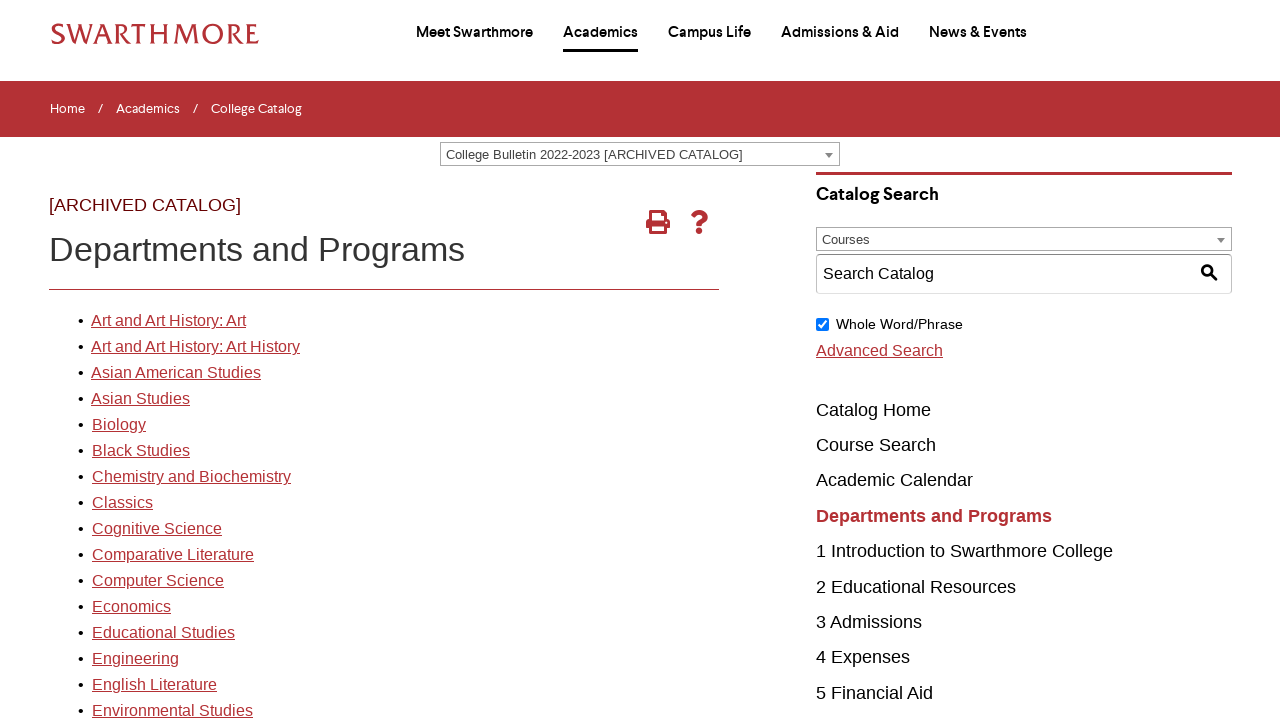

Navigated to Swarthmore College departments page
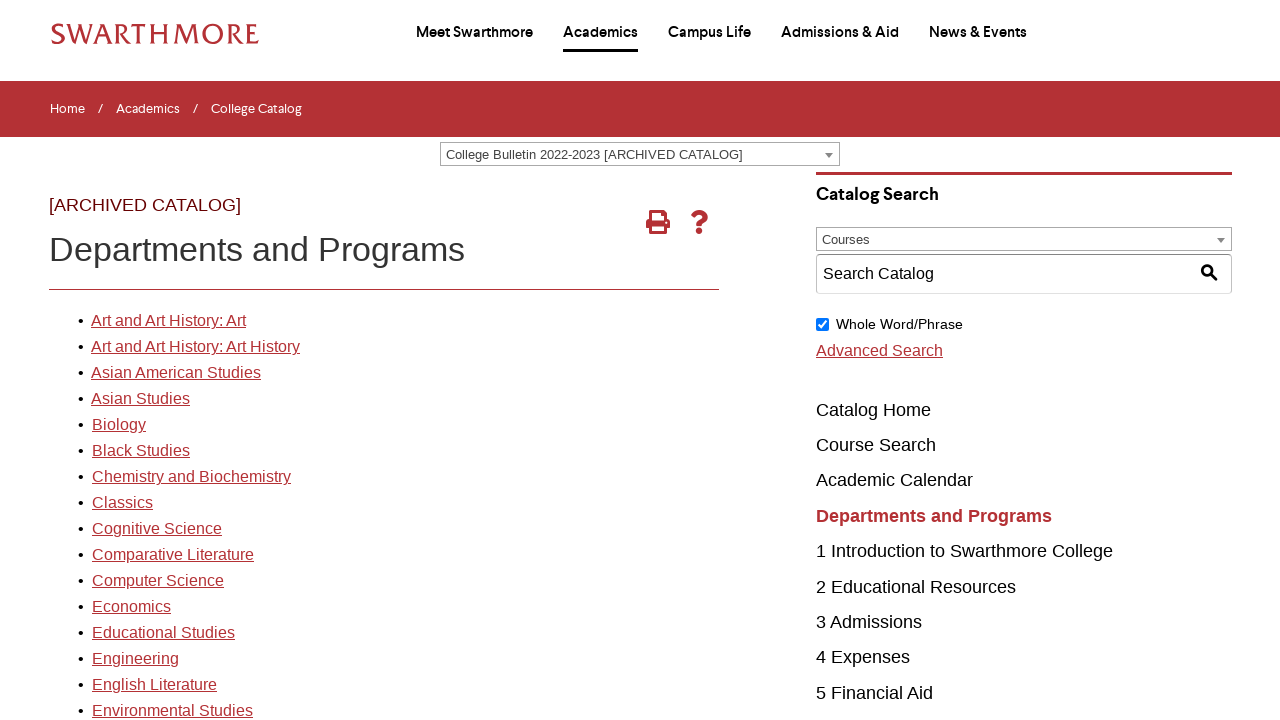

Clicked on the first department link at (168, 321) on xpath=//*[@id='gateway-page']/body/table/tbody/tr[3]/td[1]/table/tbody/tr[2]/td[
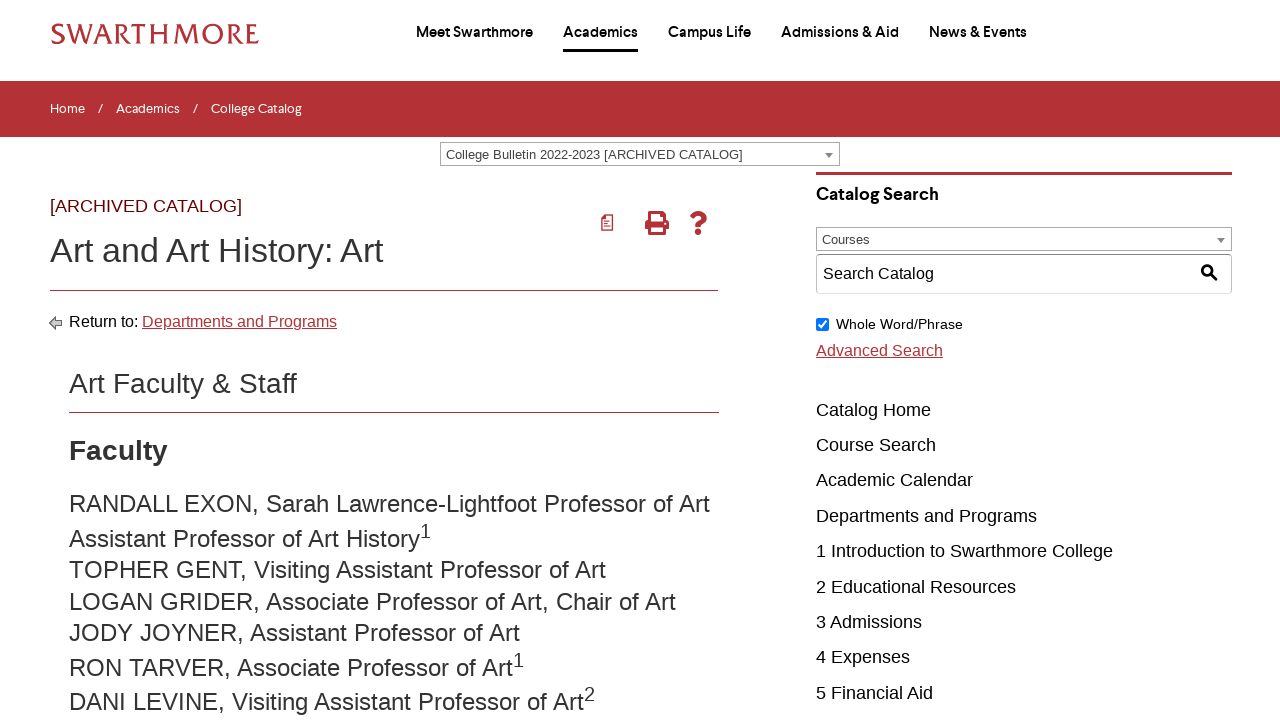

Course listings loaded successfully
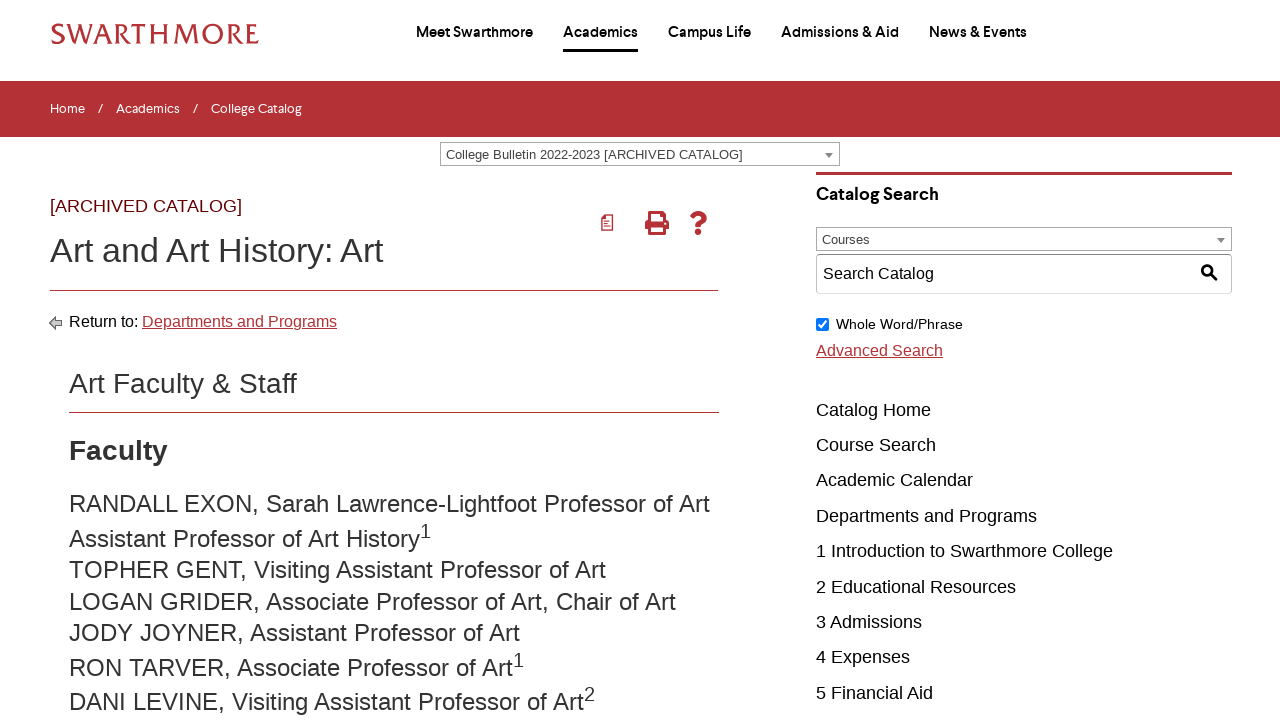

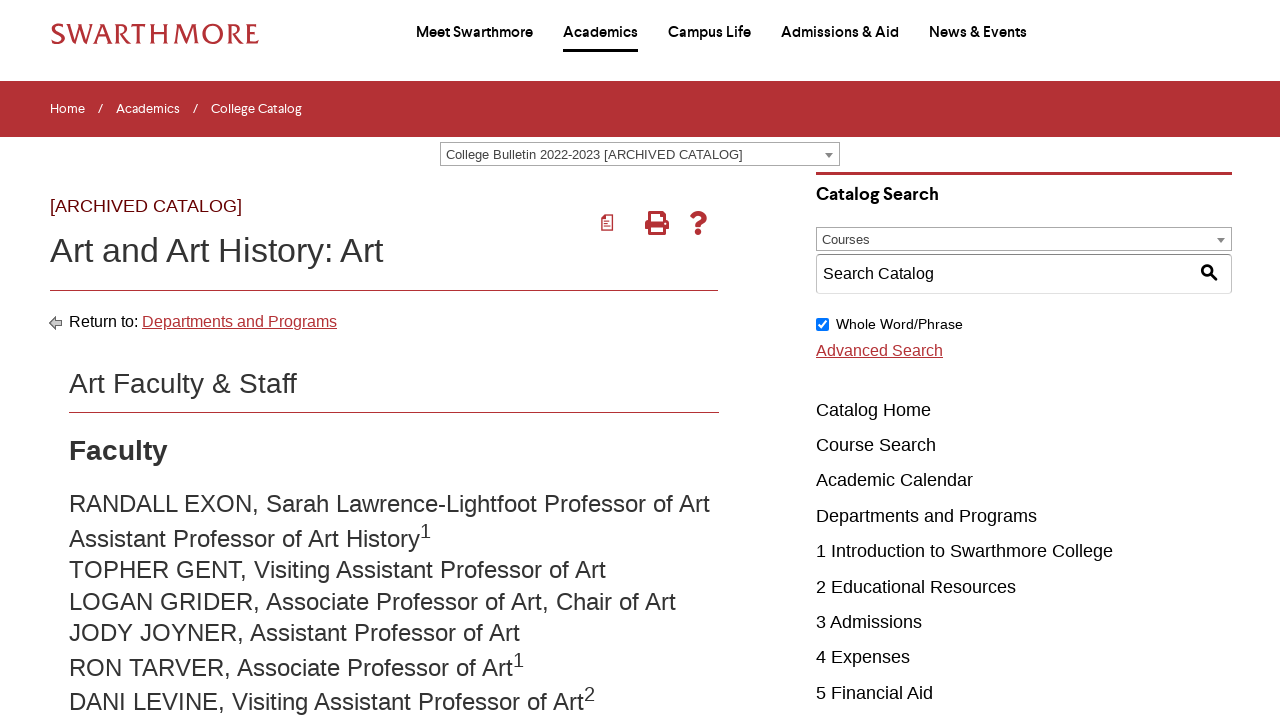